Tests a training login form by filling in username and password fields and clicking the login button

Starting URL: https://v1.training-support.net/selenium/login-form

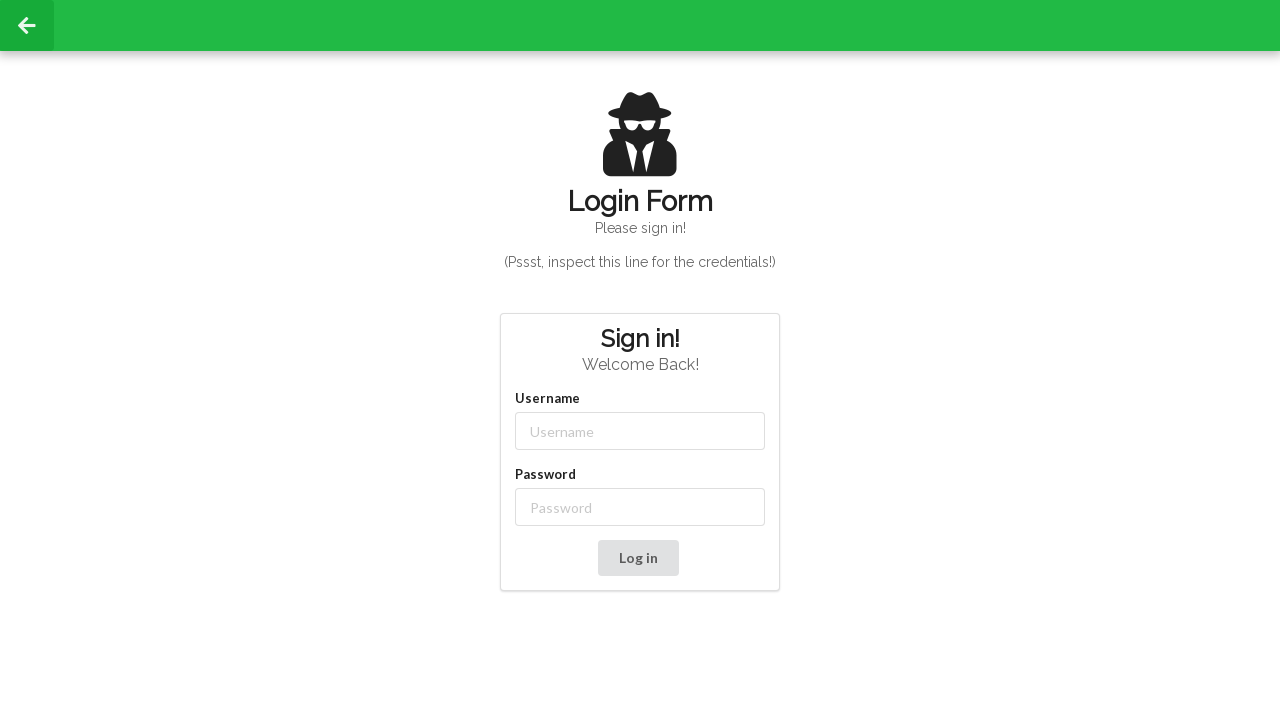

Filled username field with 'admin' on #username
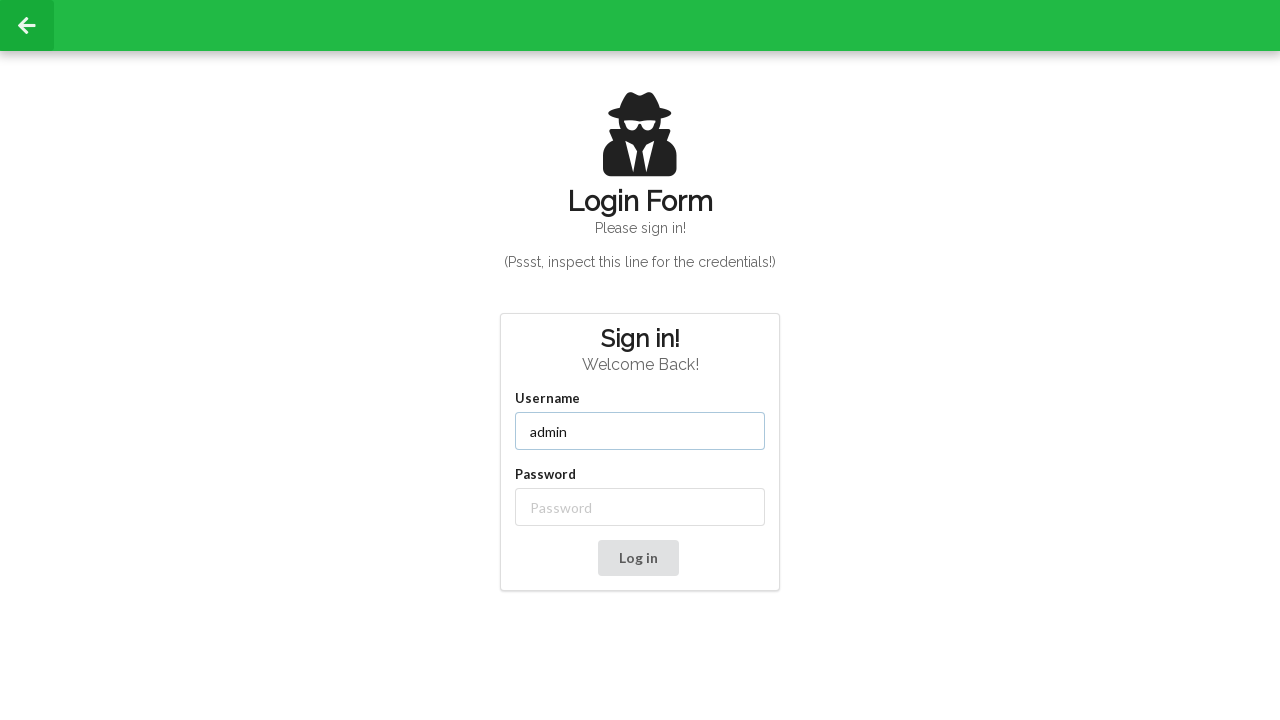

Filled password field with 'password' on #password
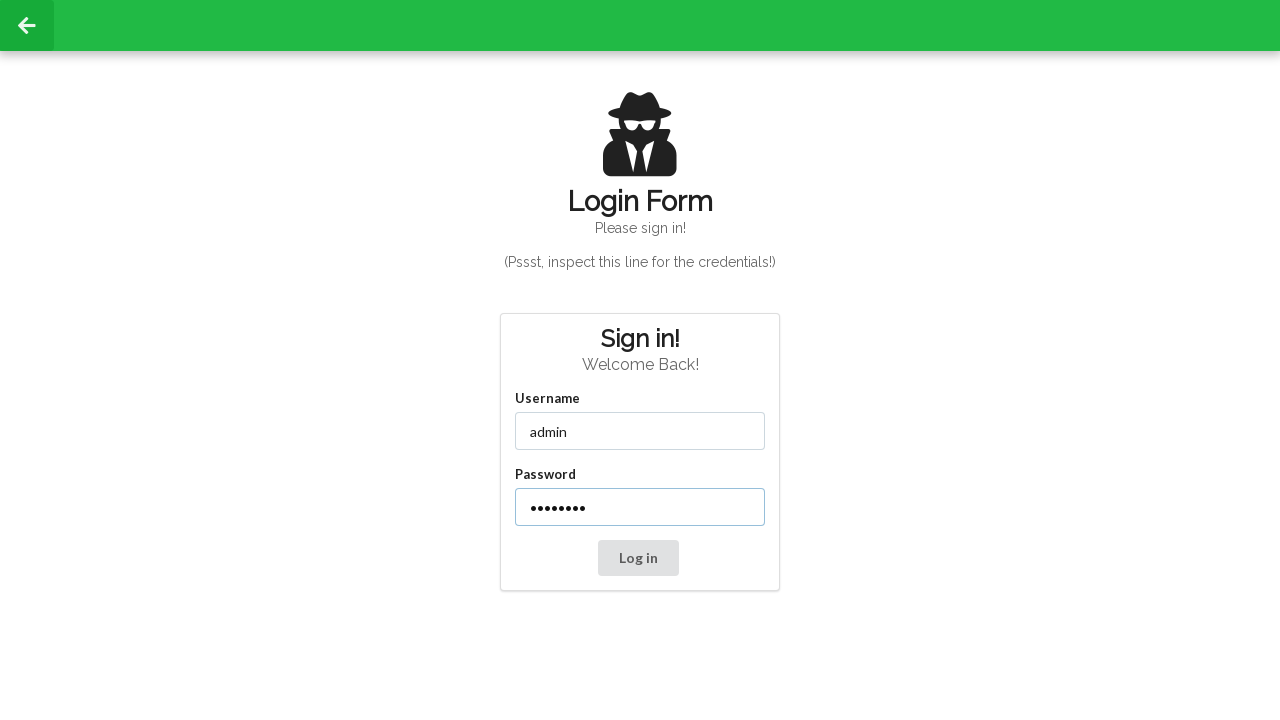

Clicked the Log in button at (638, 558) on xpath=//button[contains(text(), 'Log in')]
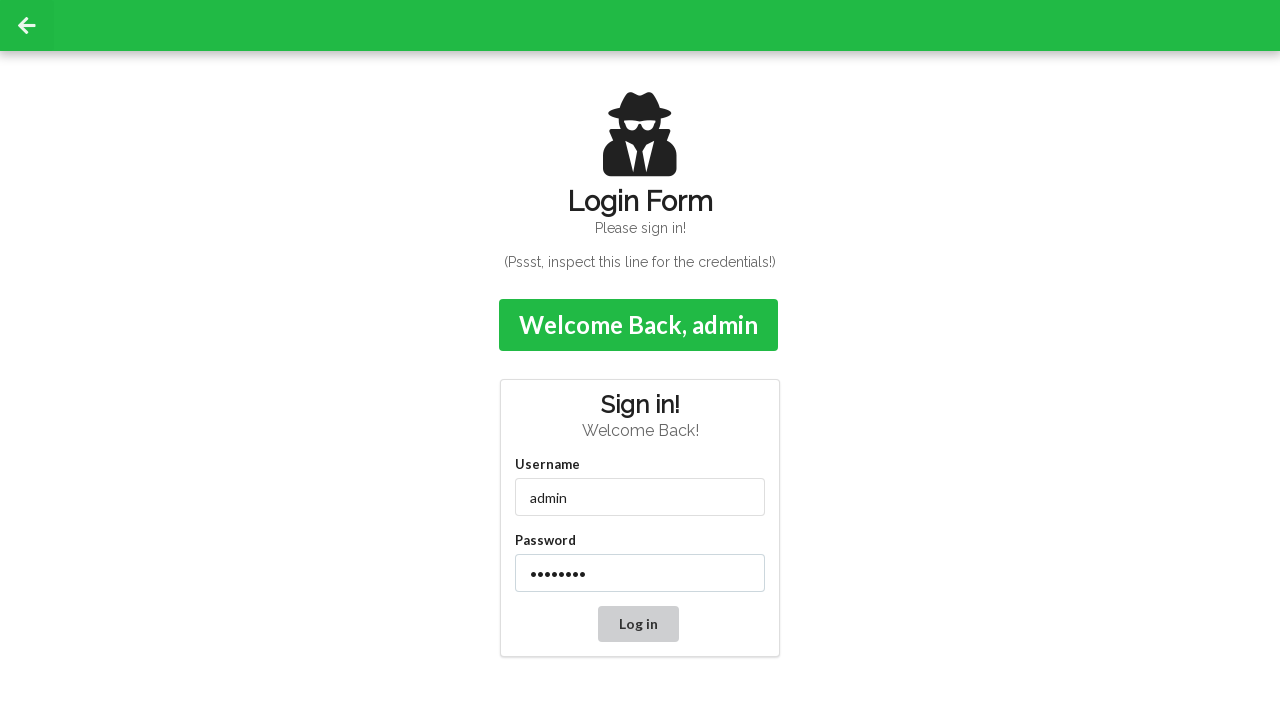

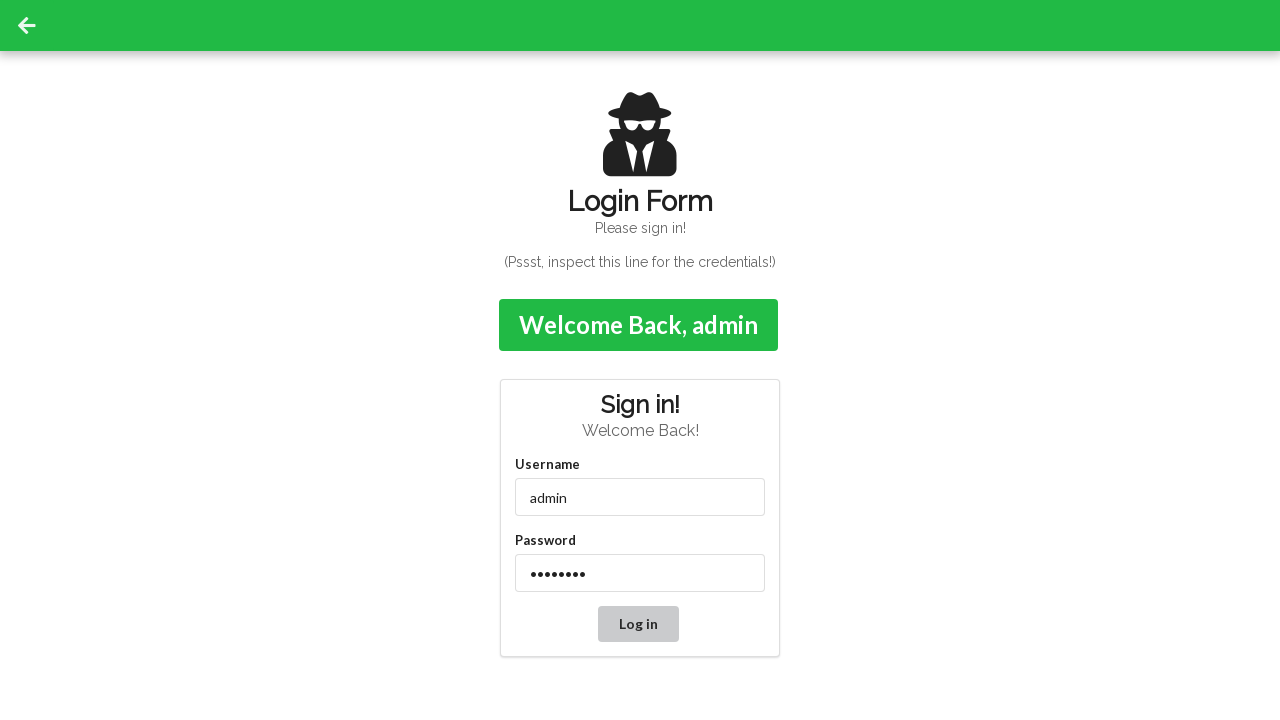